Tests form filling by clicking a link with a specific calculated number, then filling out a form with first name, last name, city, and country fields before submitting.

Starting URL: http://suninjuly.github.io/find_link_text

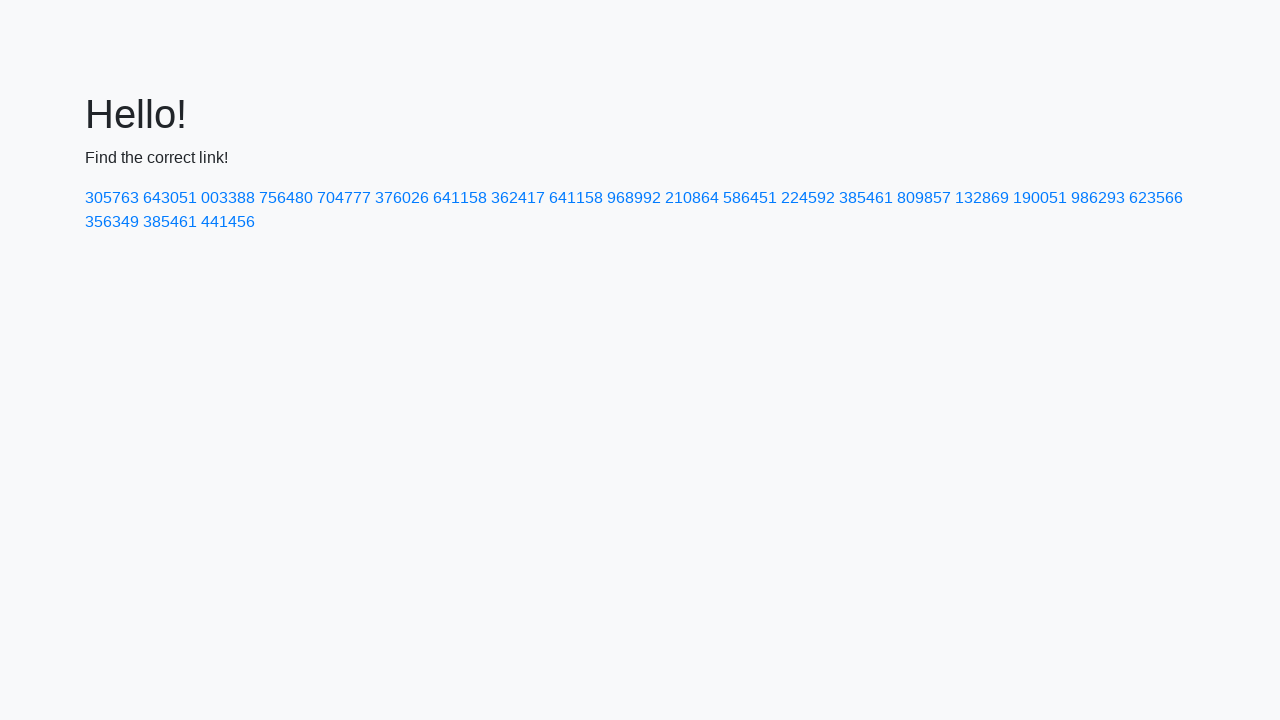

Clicked link with calculated text '224592' at (808, 198) on a:text('224592')
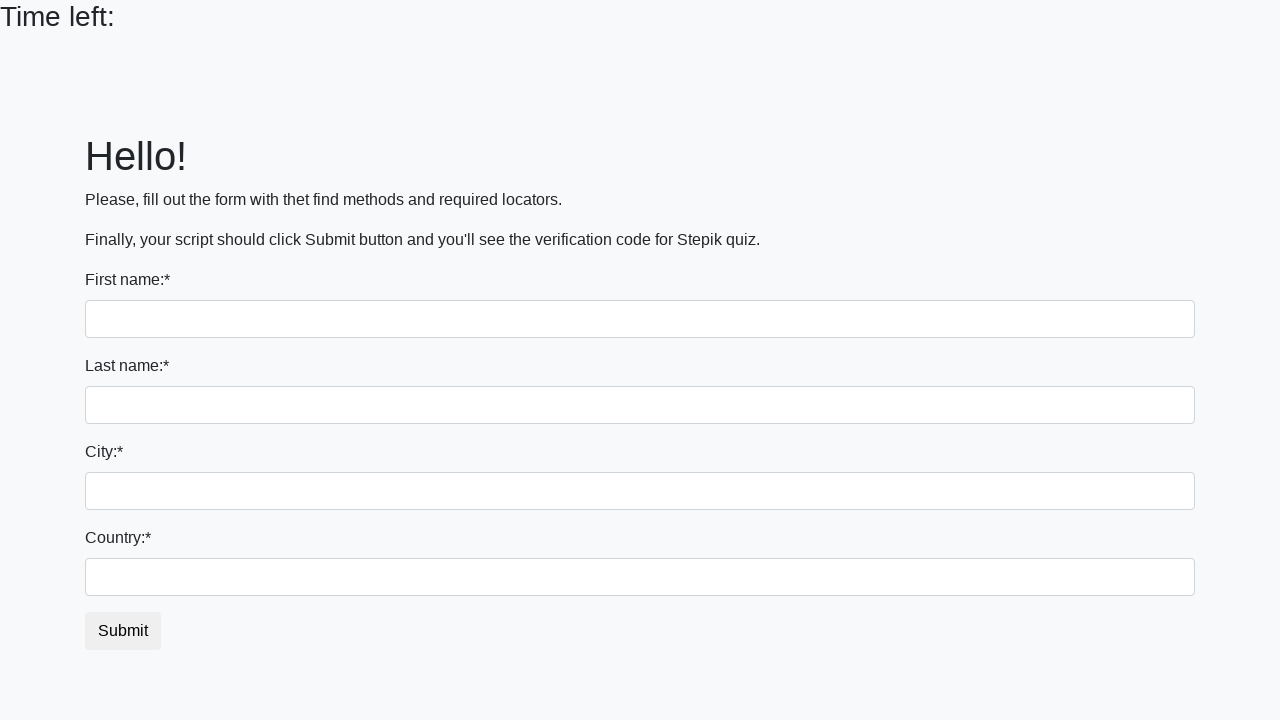

Filled first name field with 'Ivan' on input
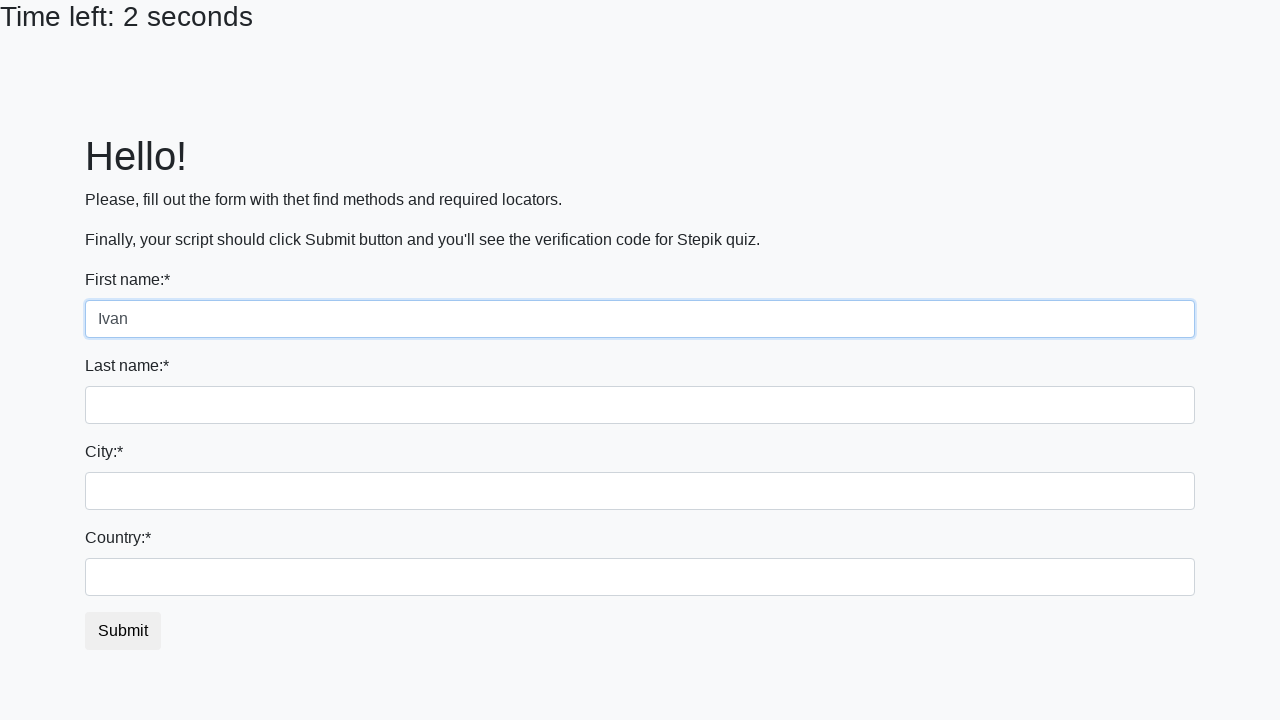

Filled last name field with 'Petrov' on input[name='last_name']
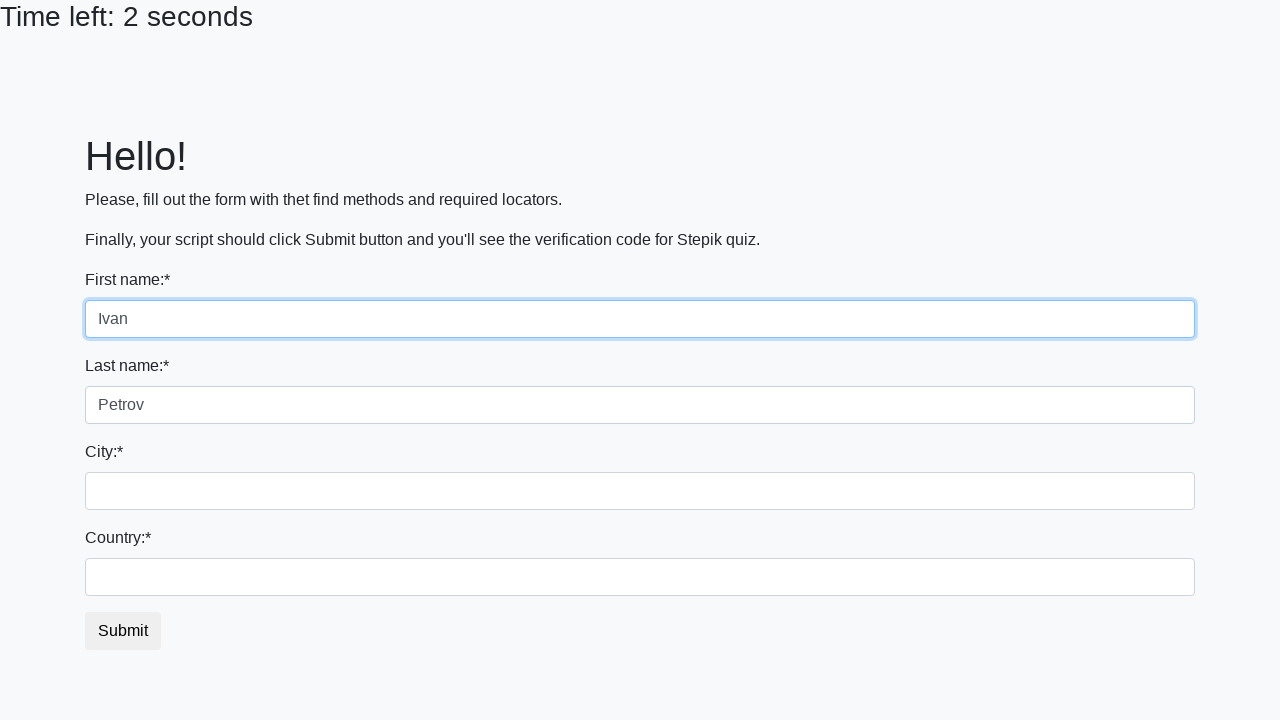

Filled city field with 'Smolensk' on .city
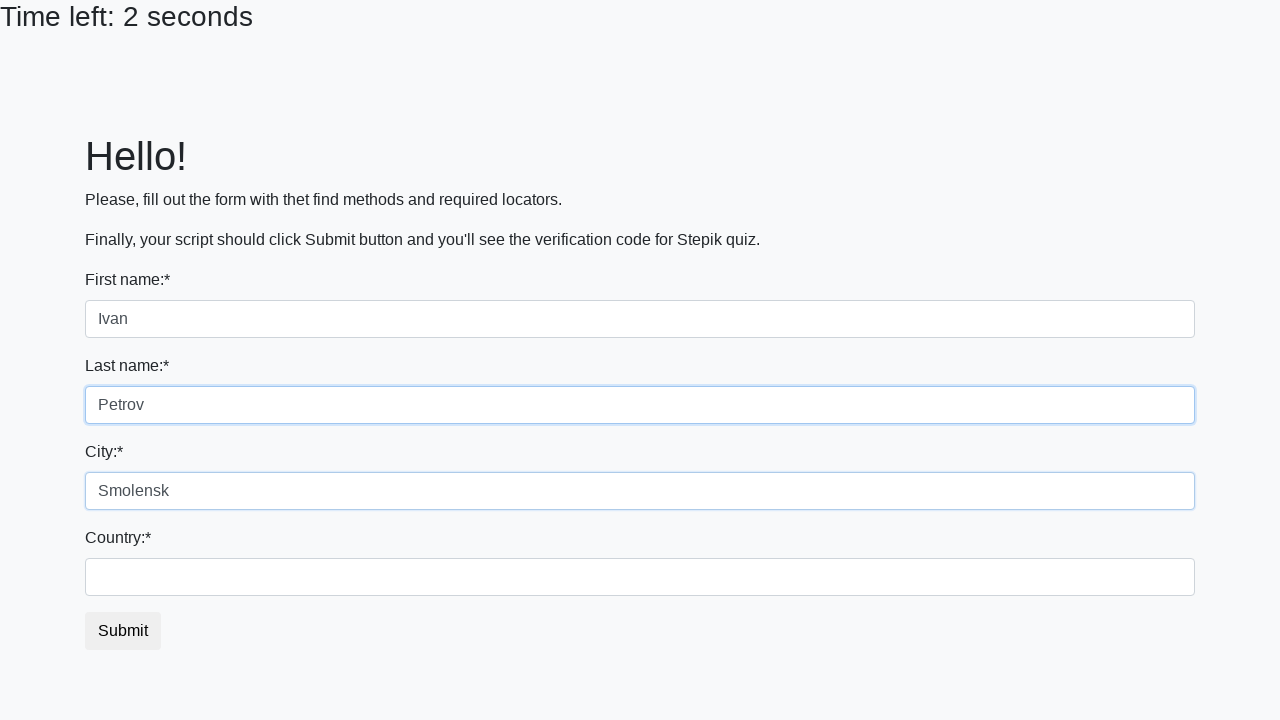

Filled country field with 'Russia' on #country
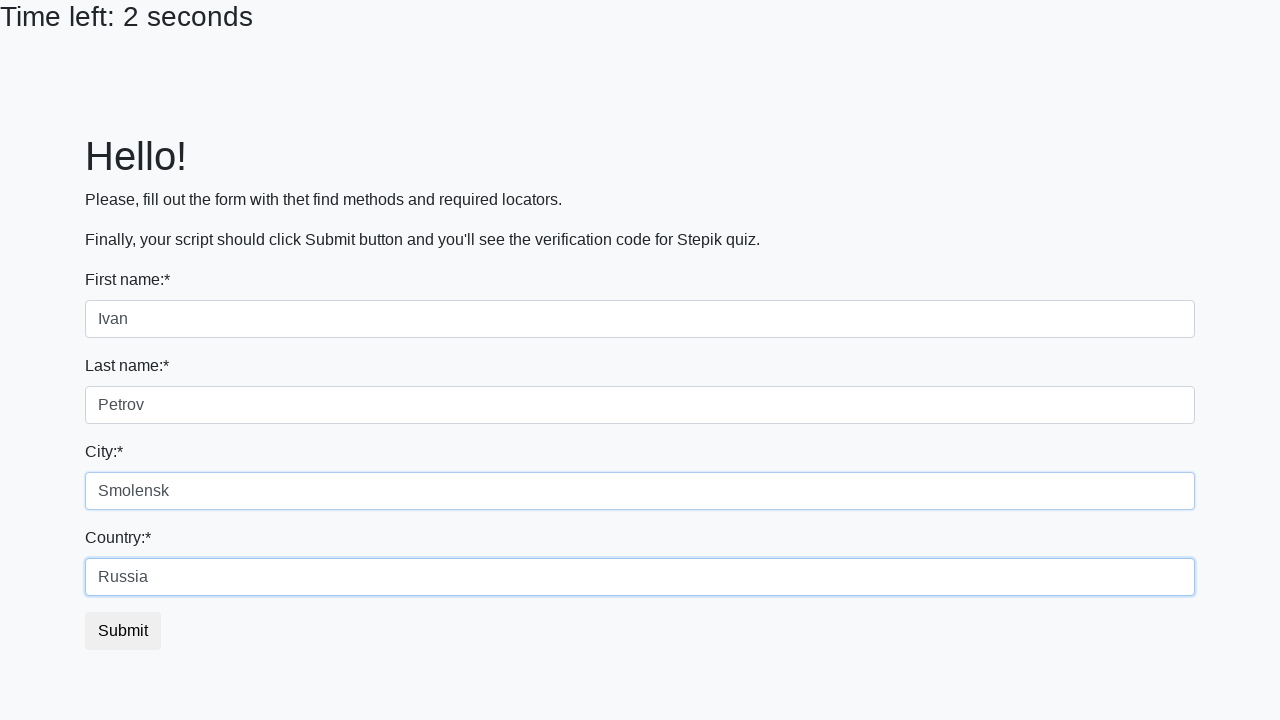

Clicked submit button to submit form at (123, 631) on button.btn
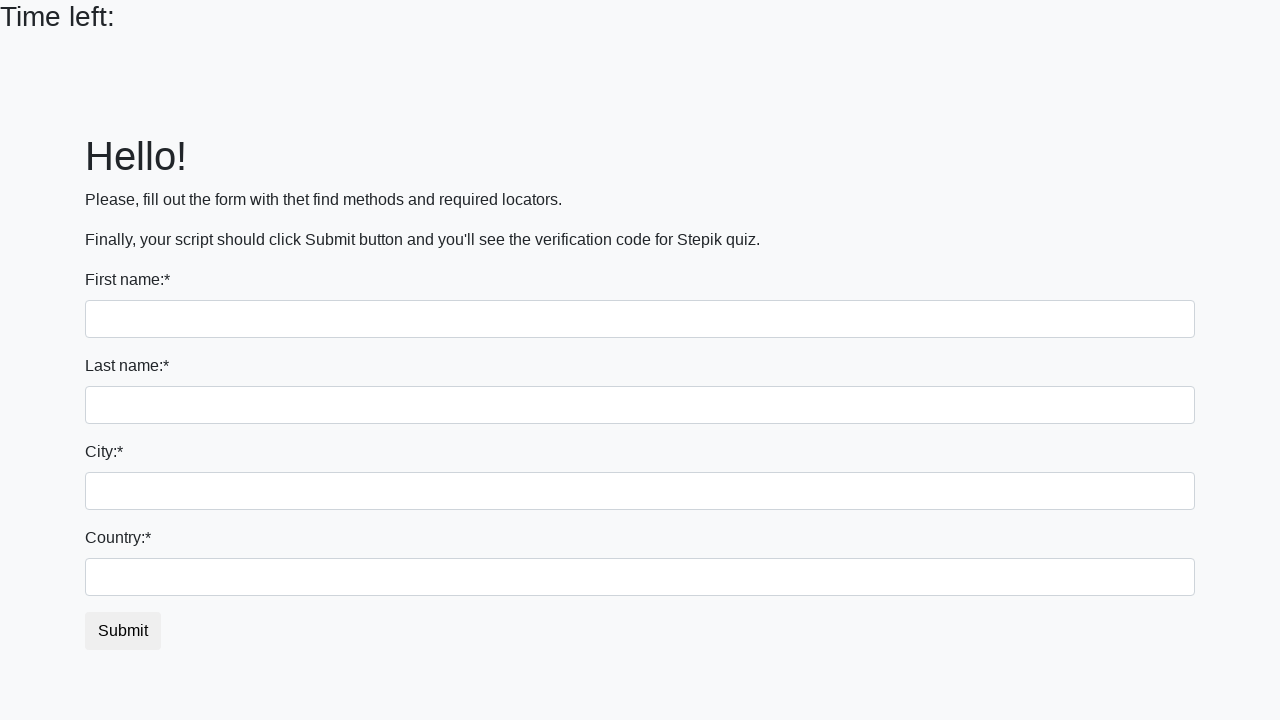

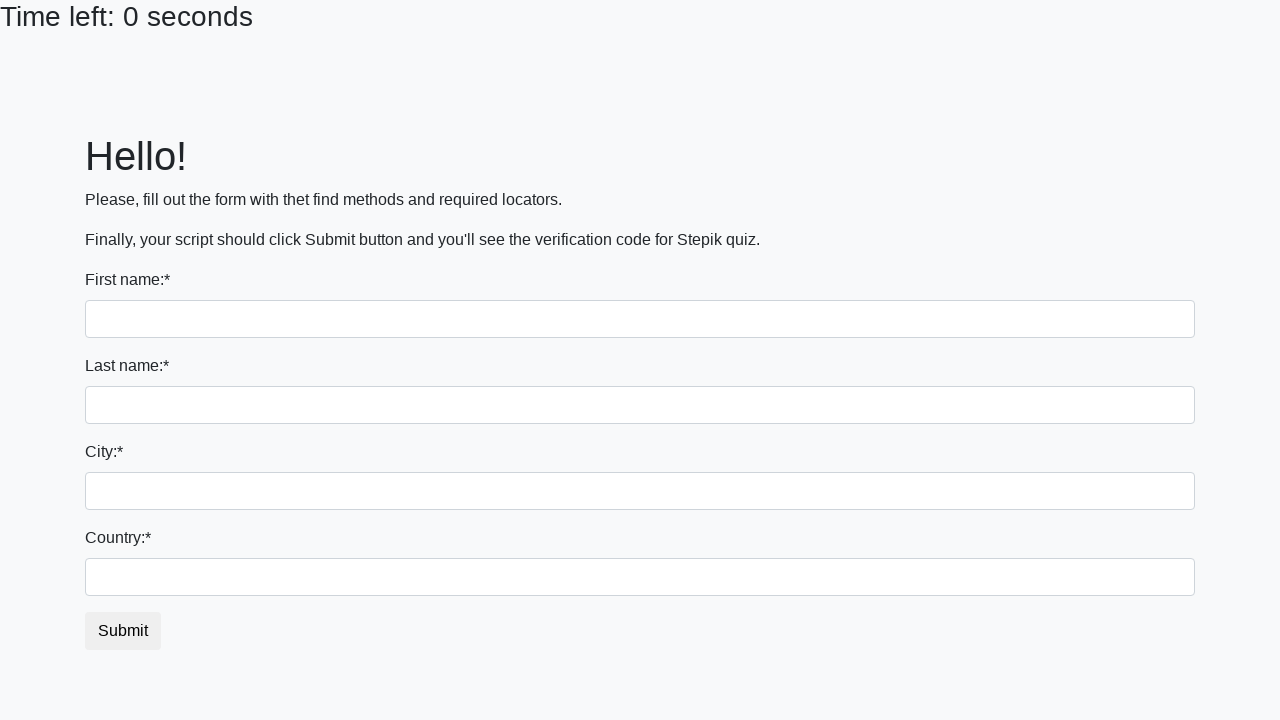